Tests the search functionality on TheTVDB homepage by entering a series name and submitting the search.

Starting URL: https://thetvdb.com/

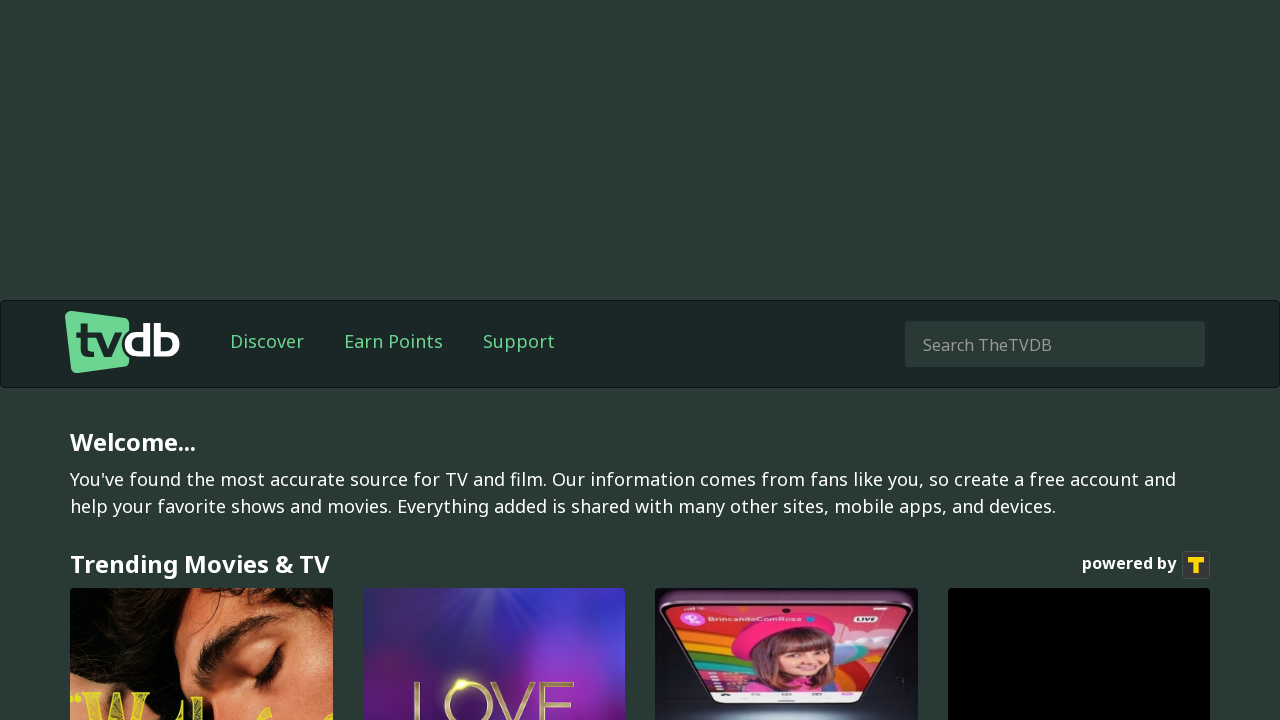

Filled search field with 'The Bold and the Beautiful' on input[name='query']
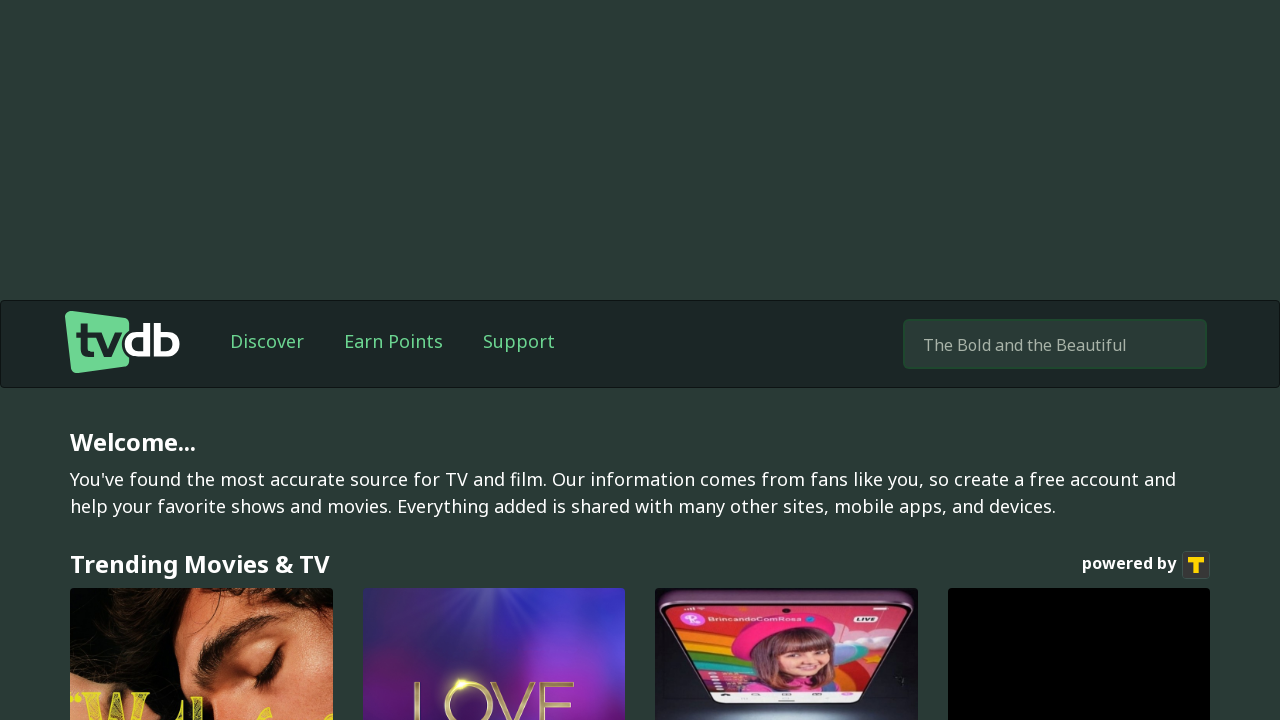

Pressed Enter to submit search on input[name='query']
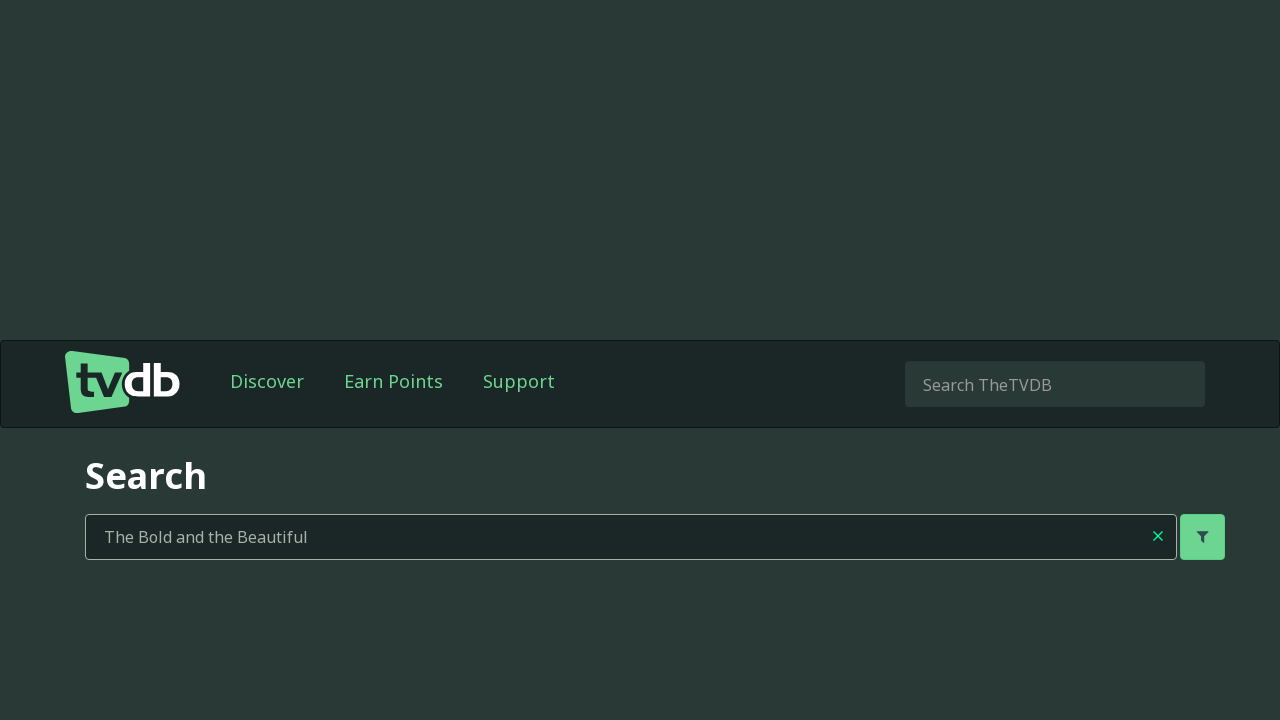

Search results page loaded
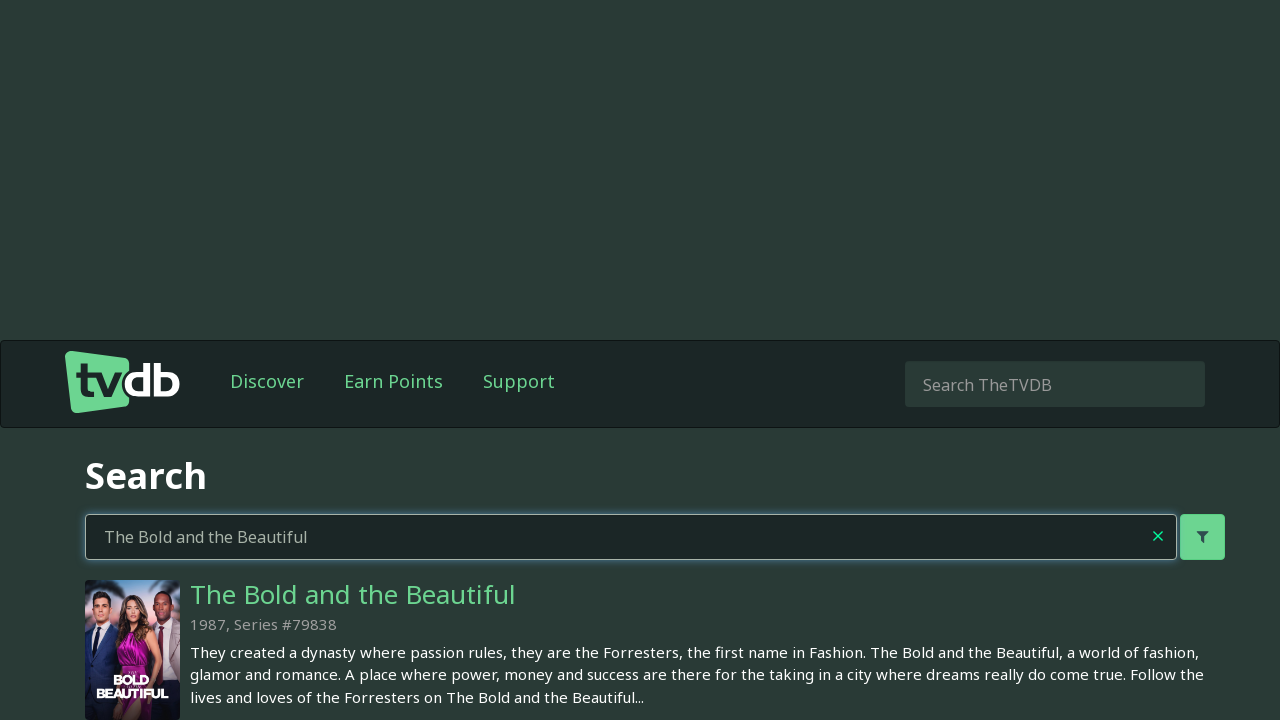

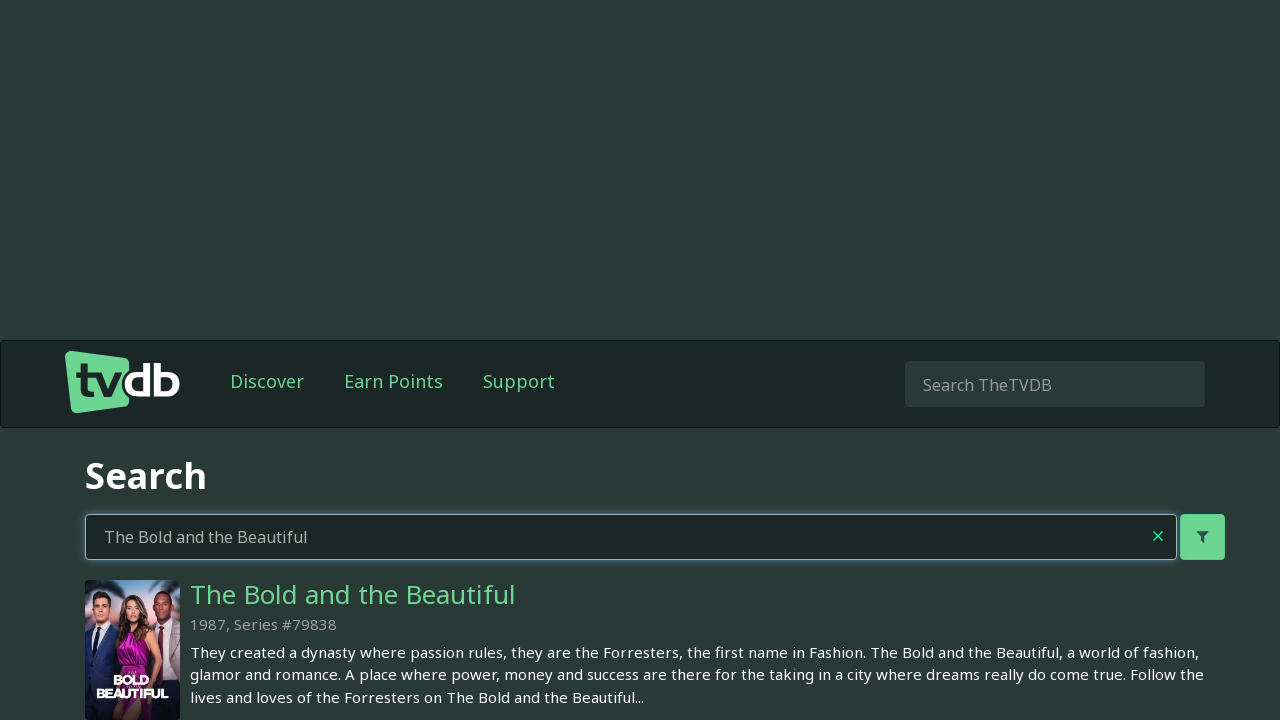